Navigates to a Selenium practice page demonstrating multiple window handling examples and maximizes the browser window.

Starting URL: http://seleniumpractise.blogspot.com/2017/07/multiple-window-examples.html

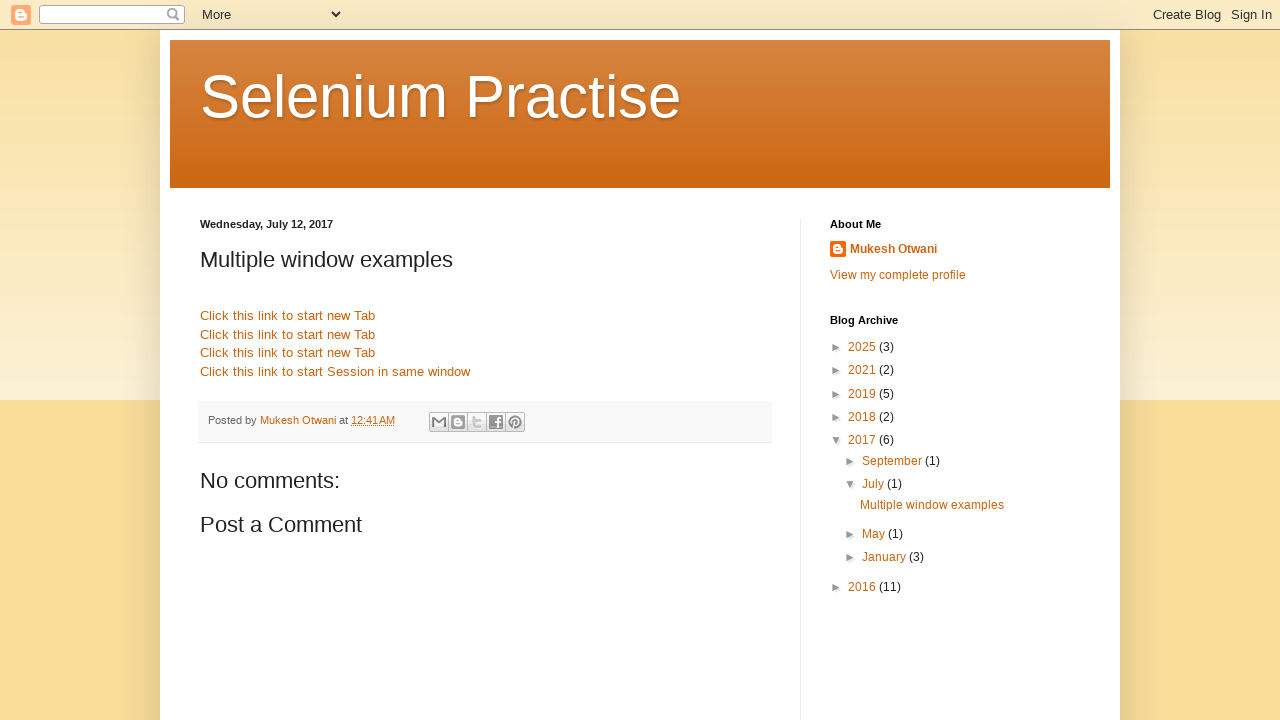

Navigated to Selenium practice page for multiple window handling examples
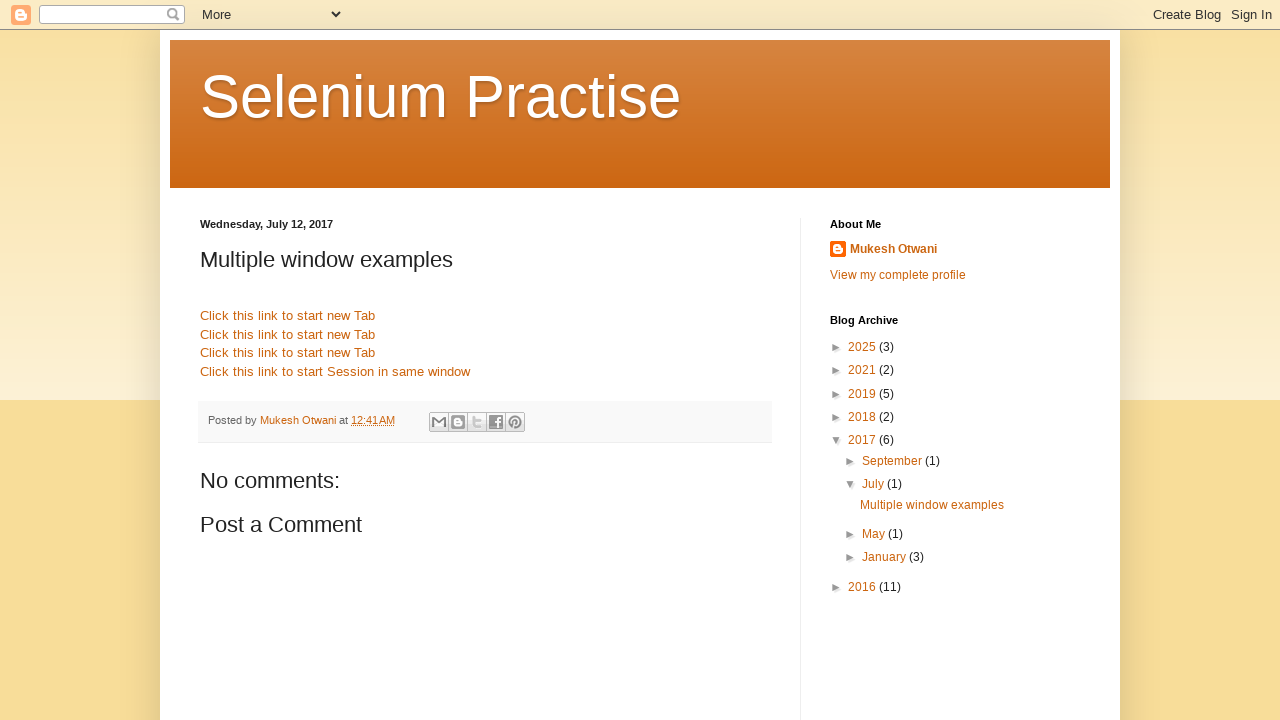

Maximized browser window to 1920x1080
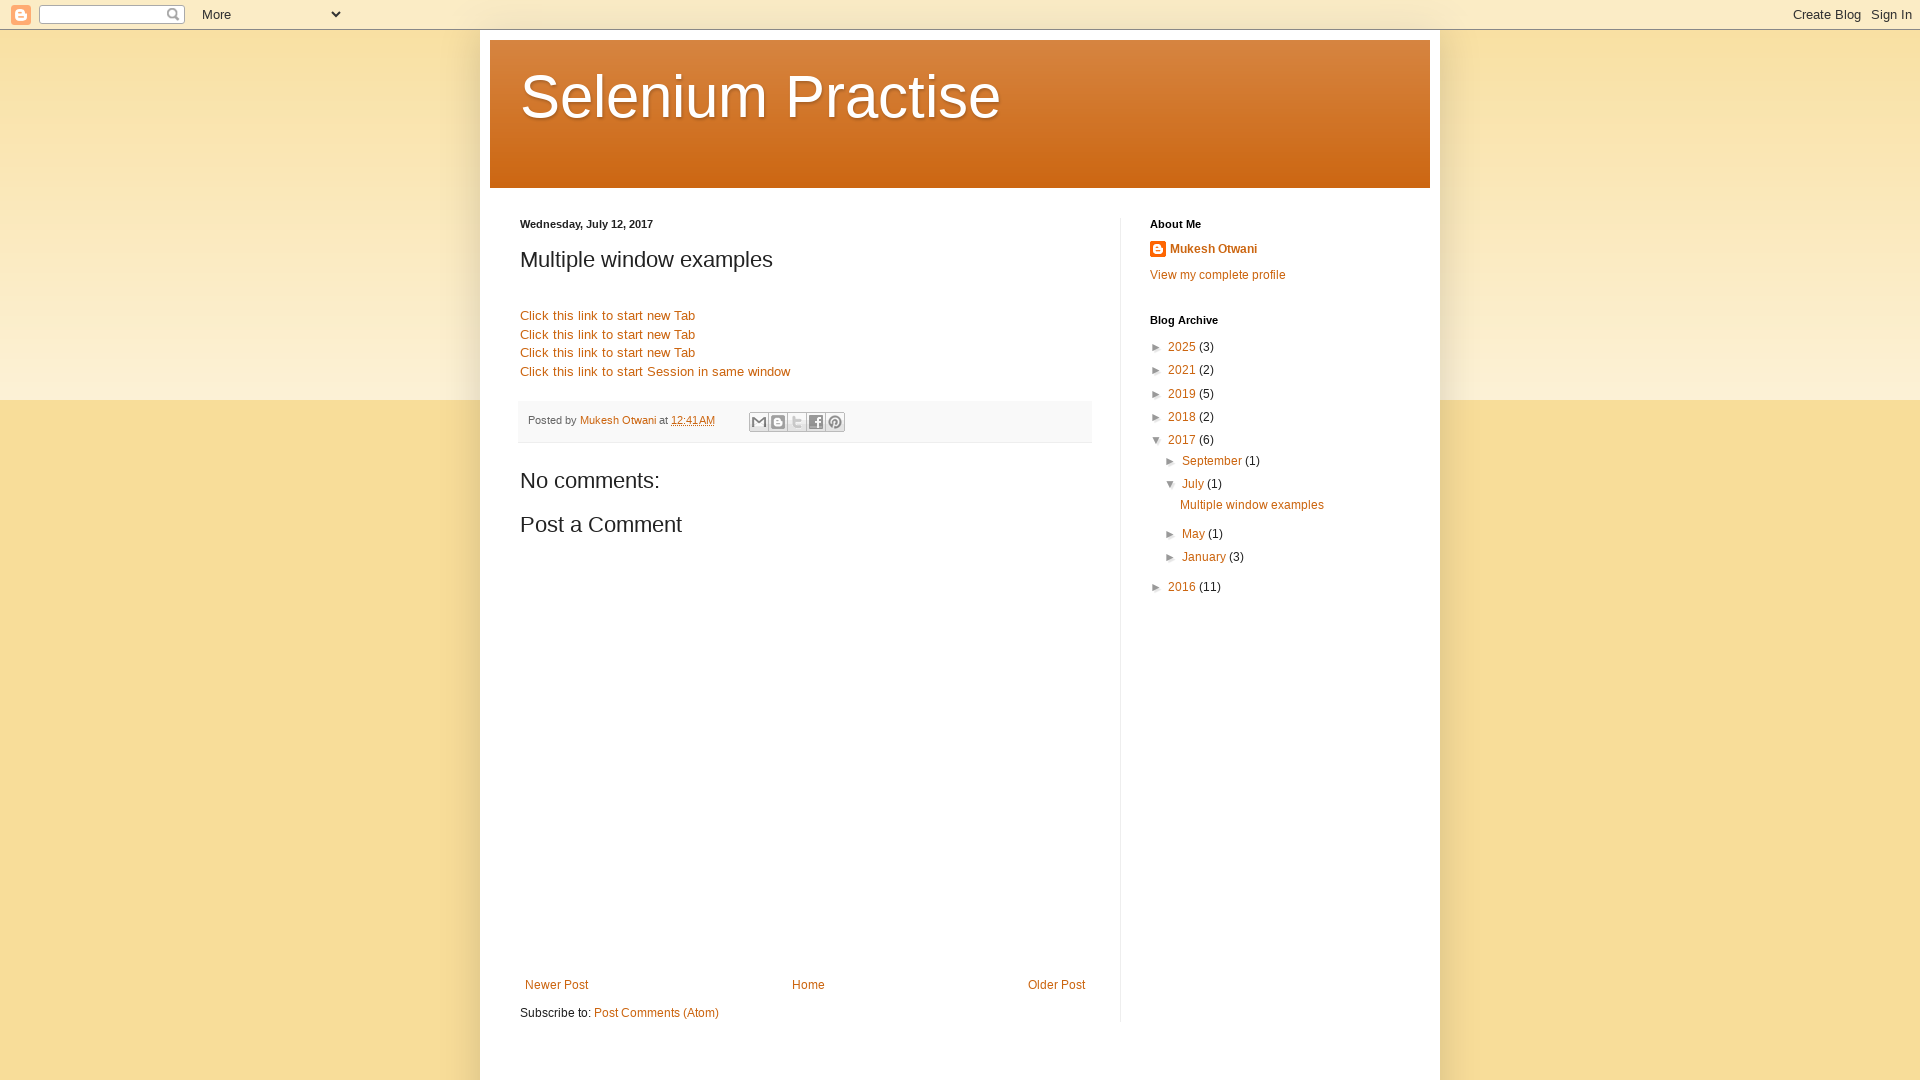

Page fully loaded and DOM content ready
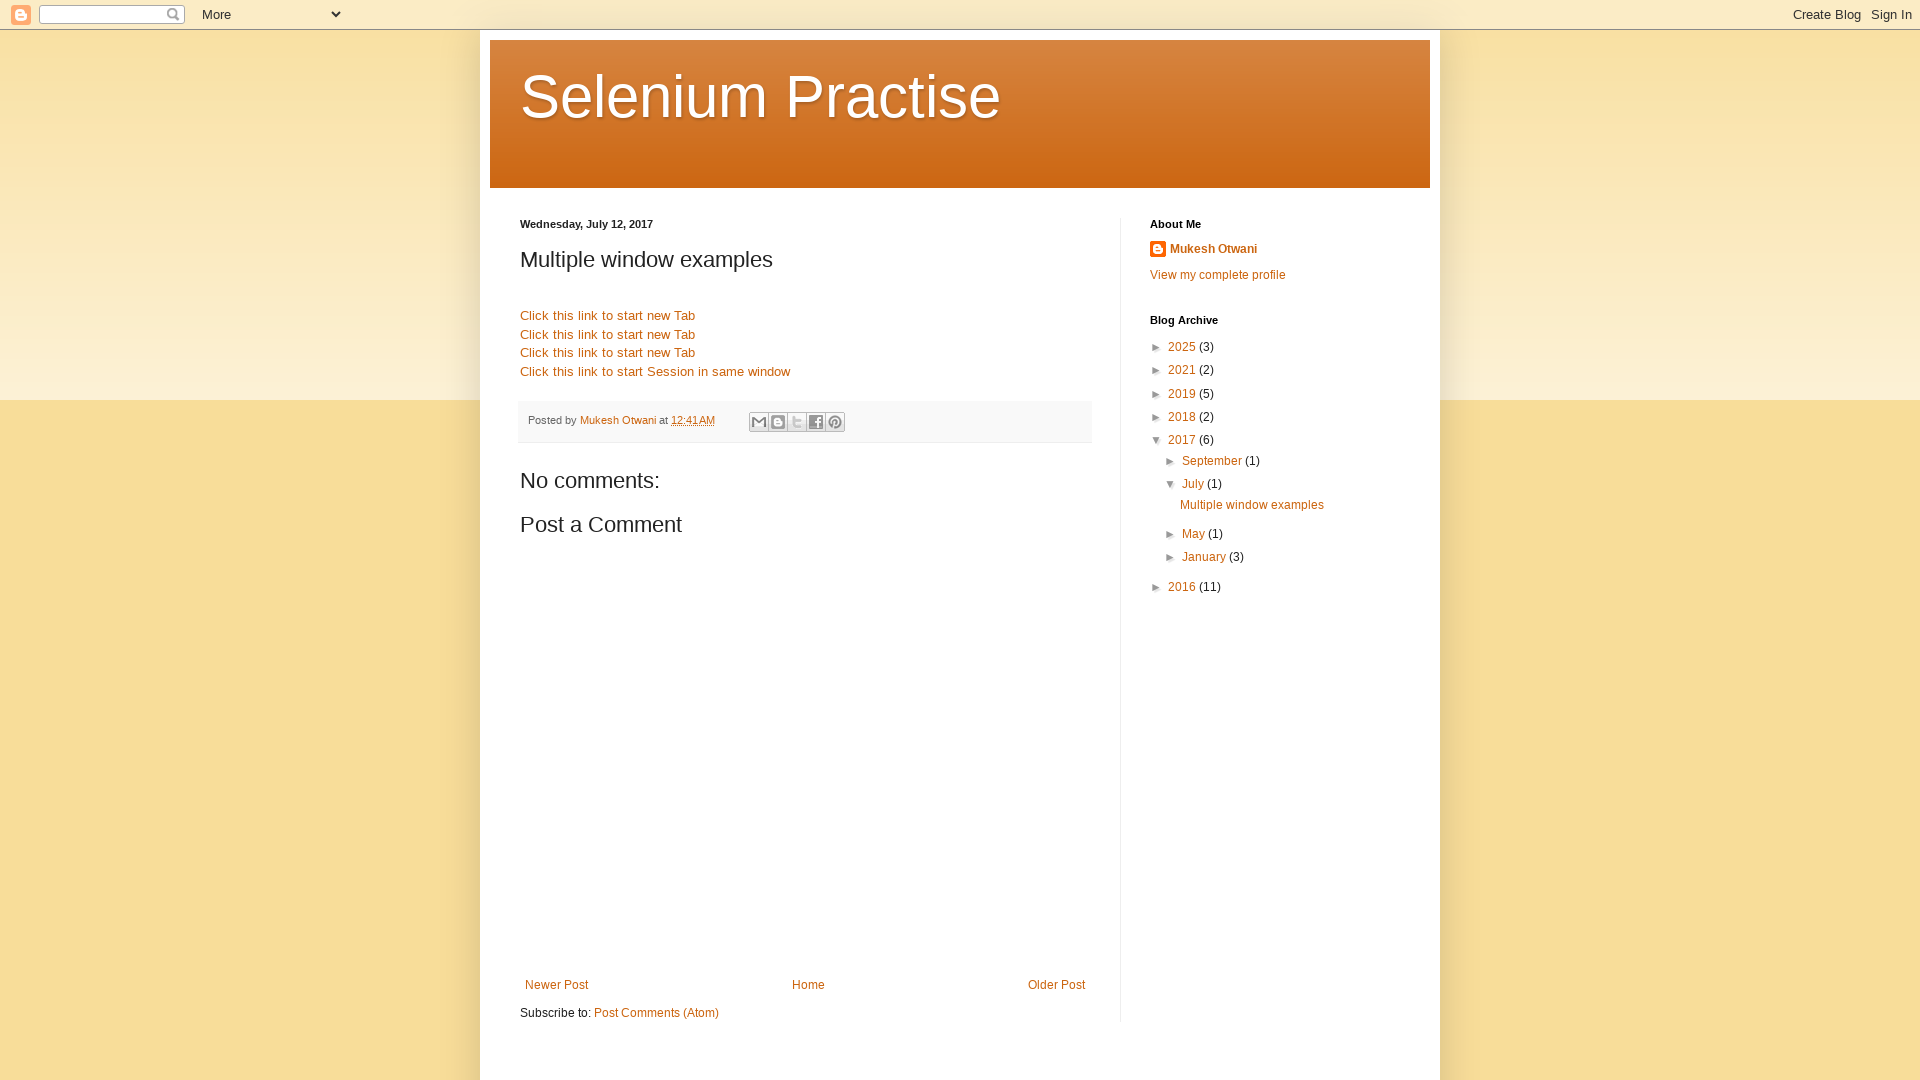

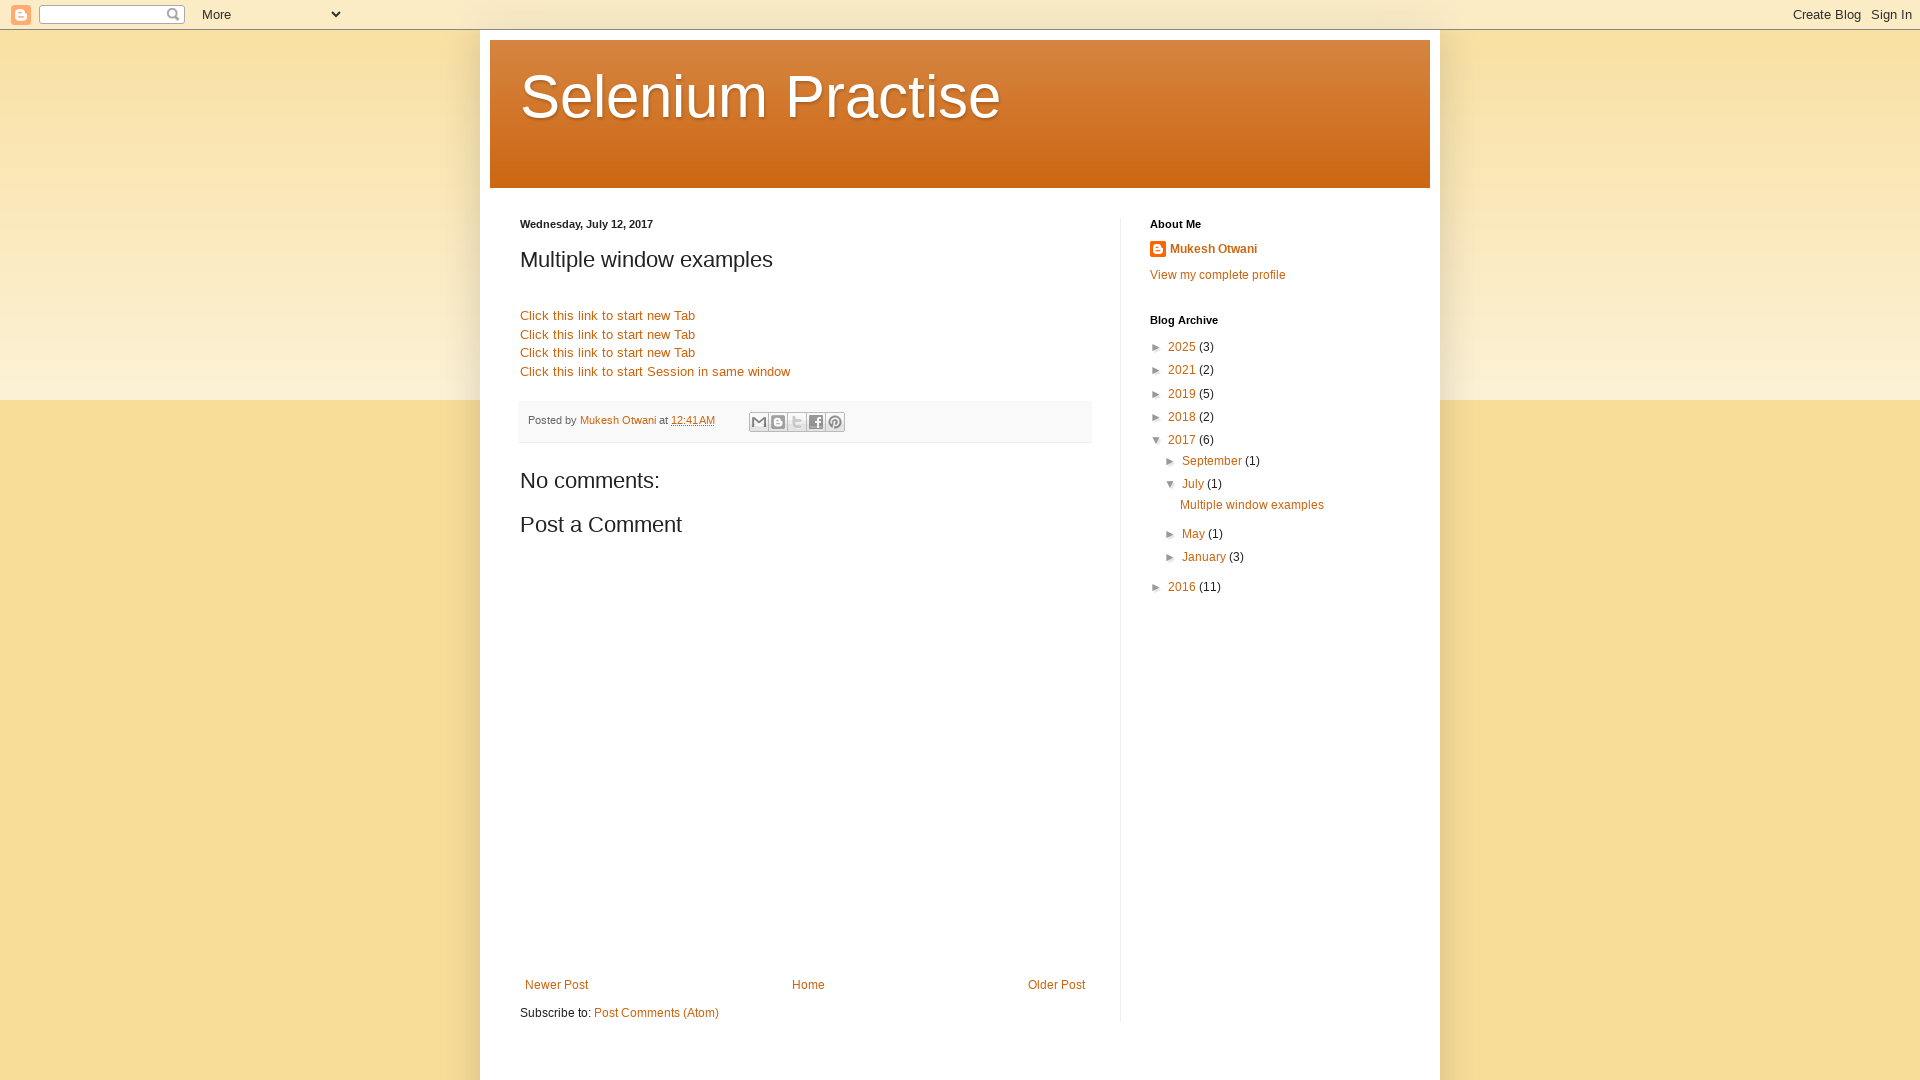